Tests iframe switching and JavaScript alert handling by clicking a button inside an iframe and accepting the confirm dialog

Starting URL: http://www.w3schools.com/js/tryit.asp?filename=tryjs_confirm

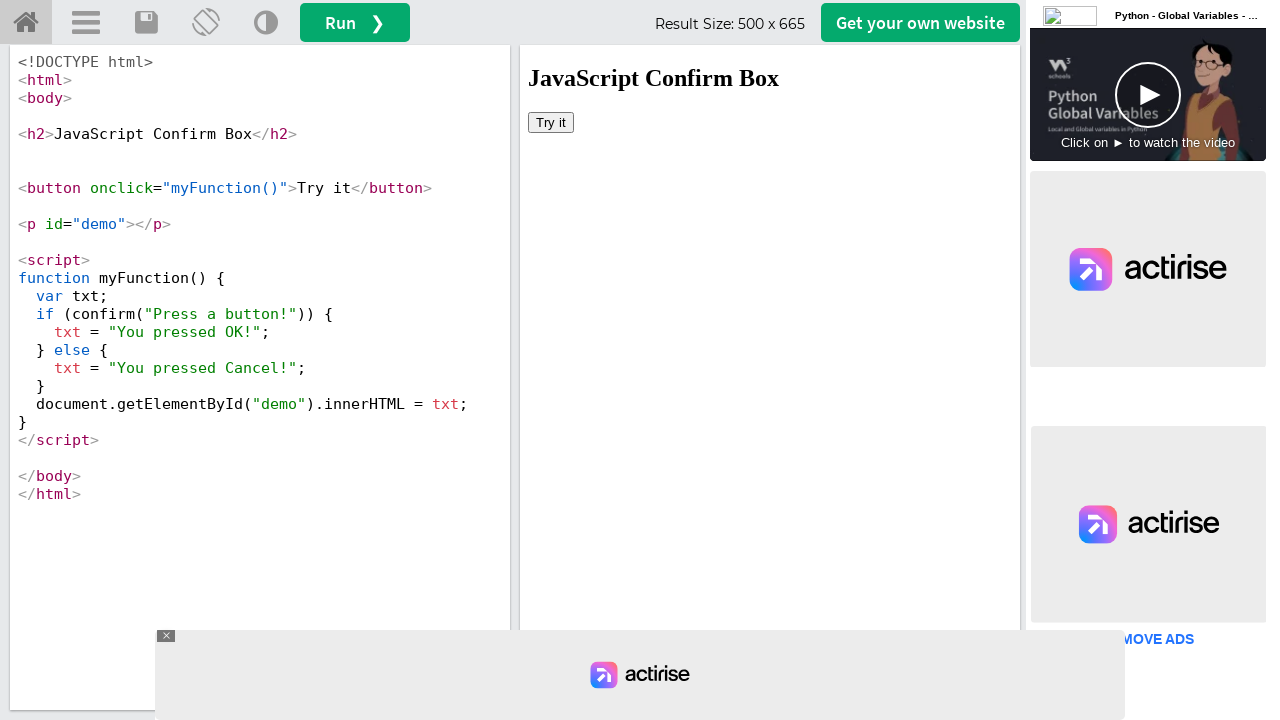

Located the iframeResult frame
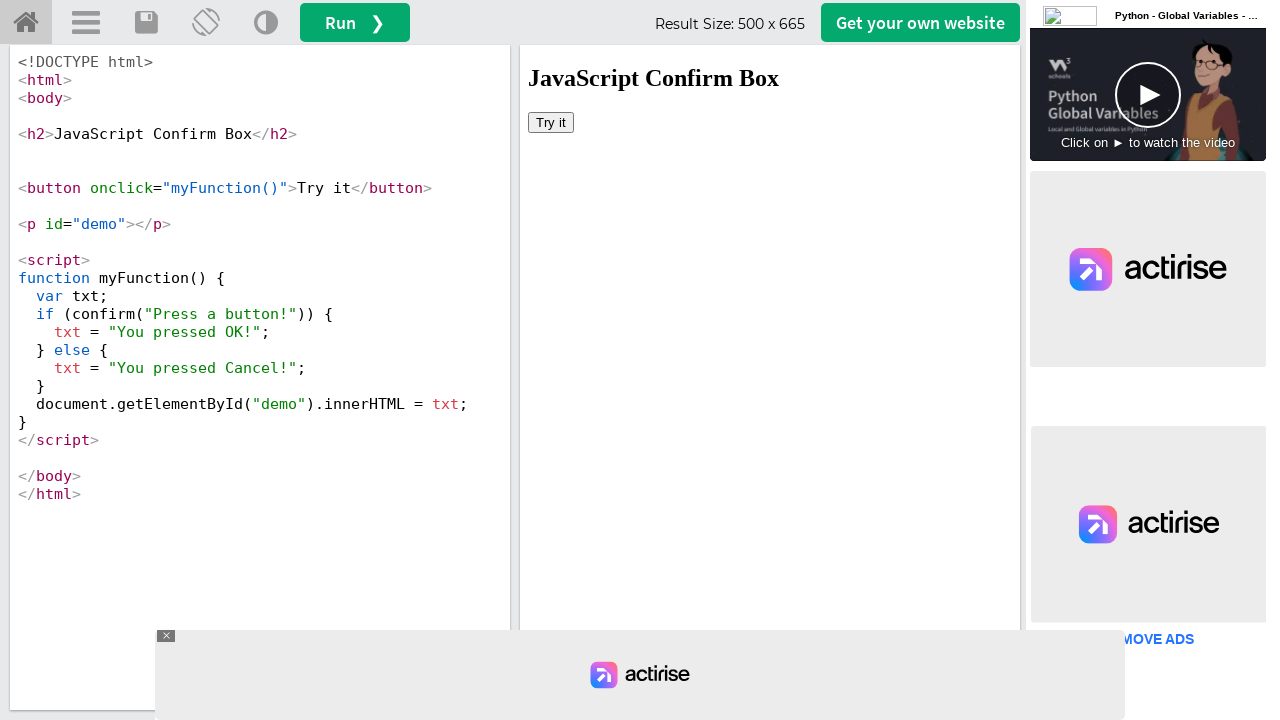

Clicked the 'Try it' button inside the iframe at (551, 122) on #iframeResult >> internal:control=enter-frame >> button
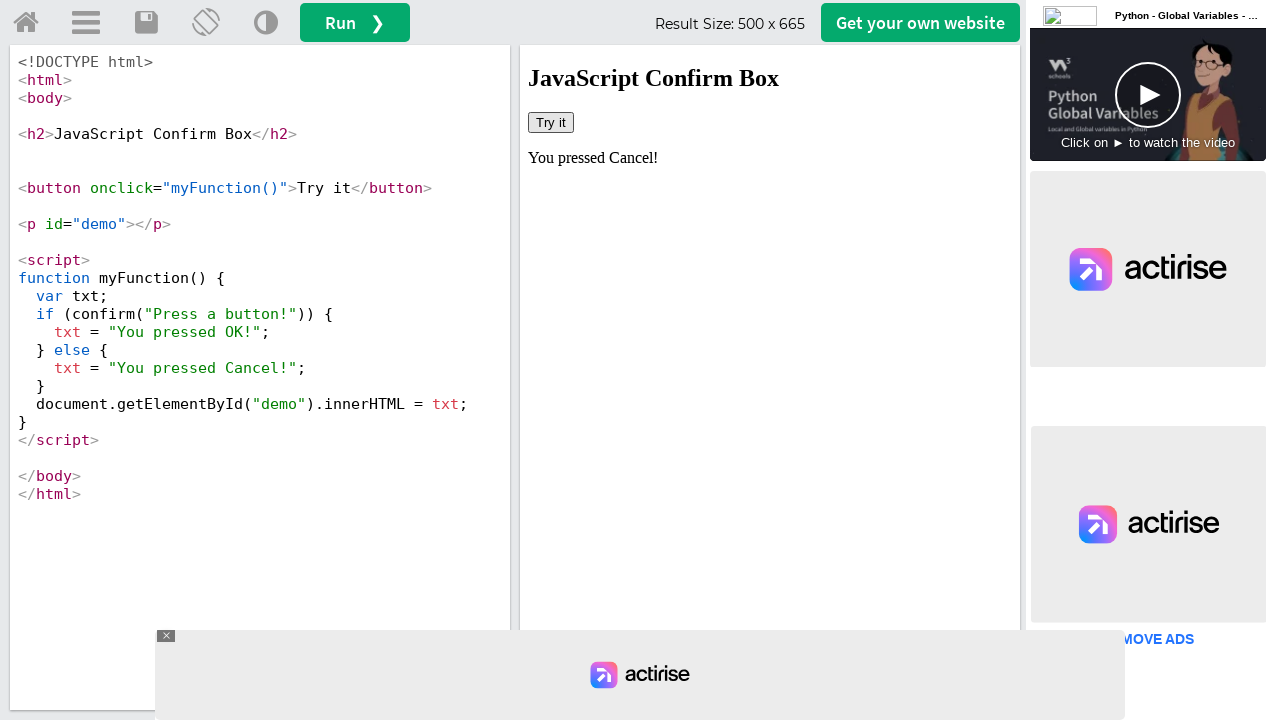

Set up dialog handler to accept confirm dialogs
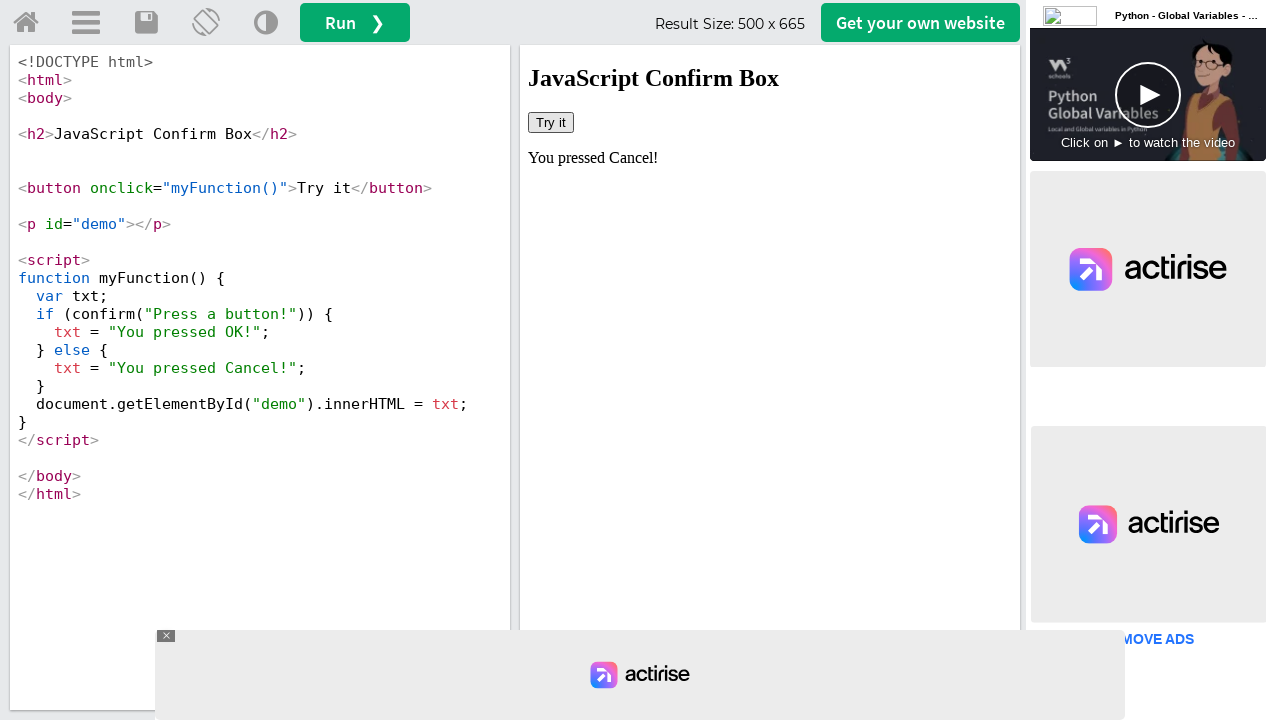

Located the demo element to verify the result
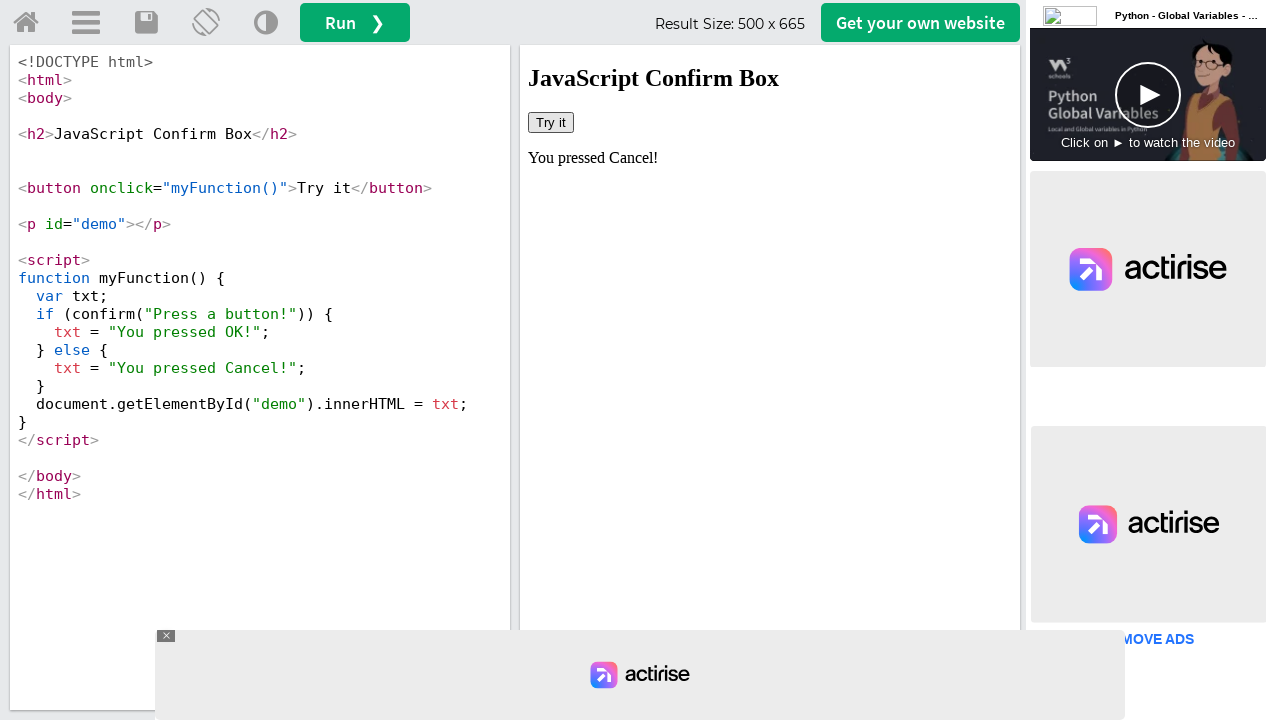

Waited 1 second for dialog handling to complete
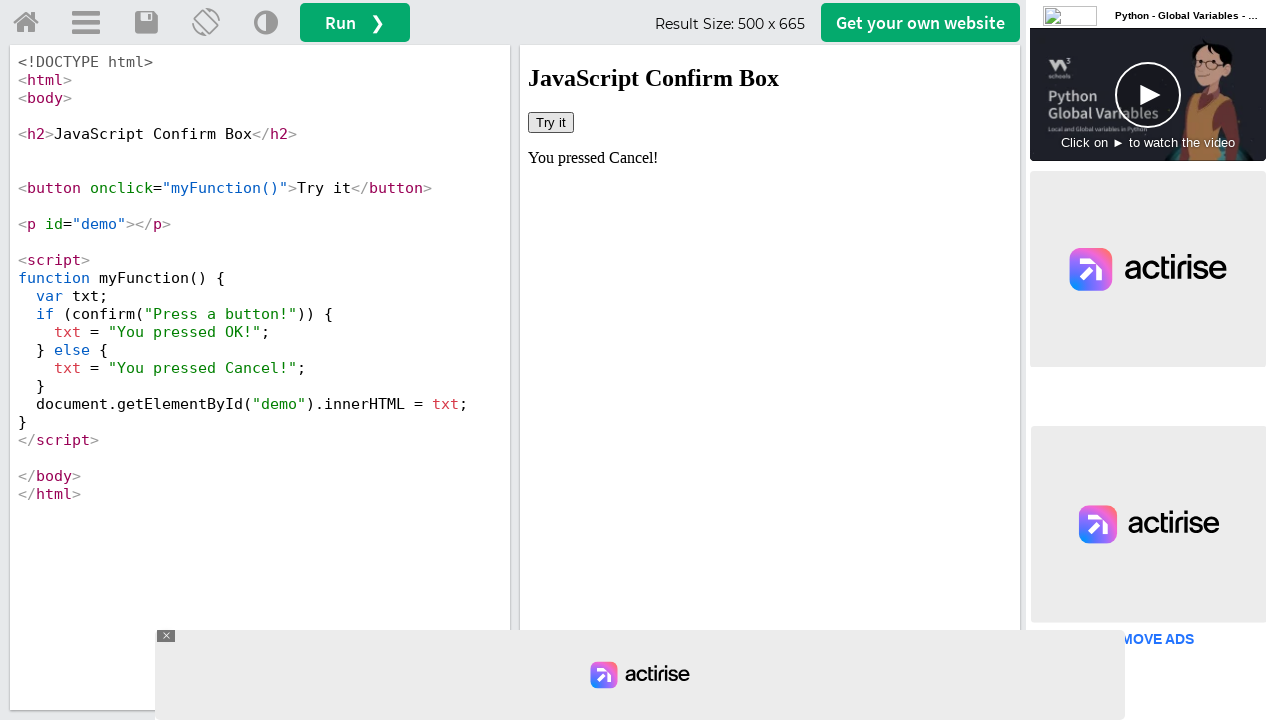

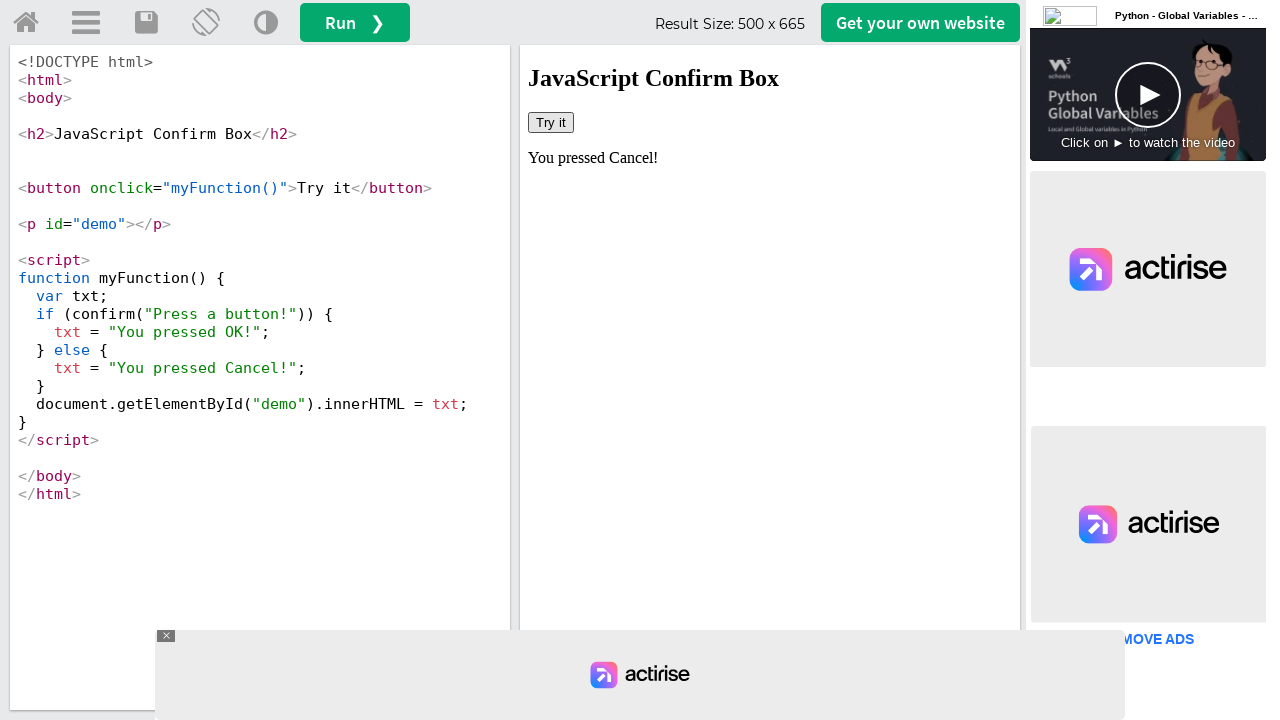